Tests AJAX functionality by clicking a button that triggers an asynchronous request and waiting for a success message to appear.

Starting URL: http://uitestingplayground.com/ajax

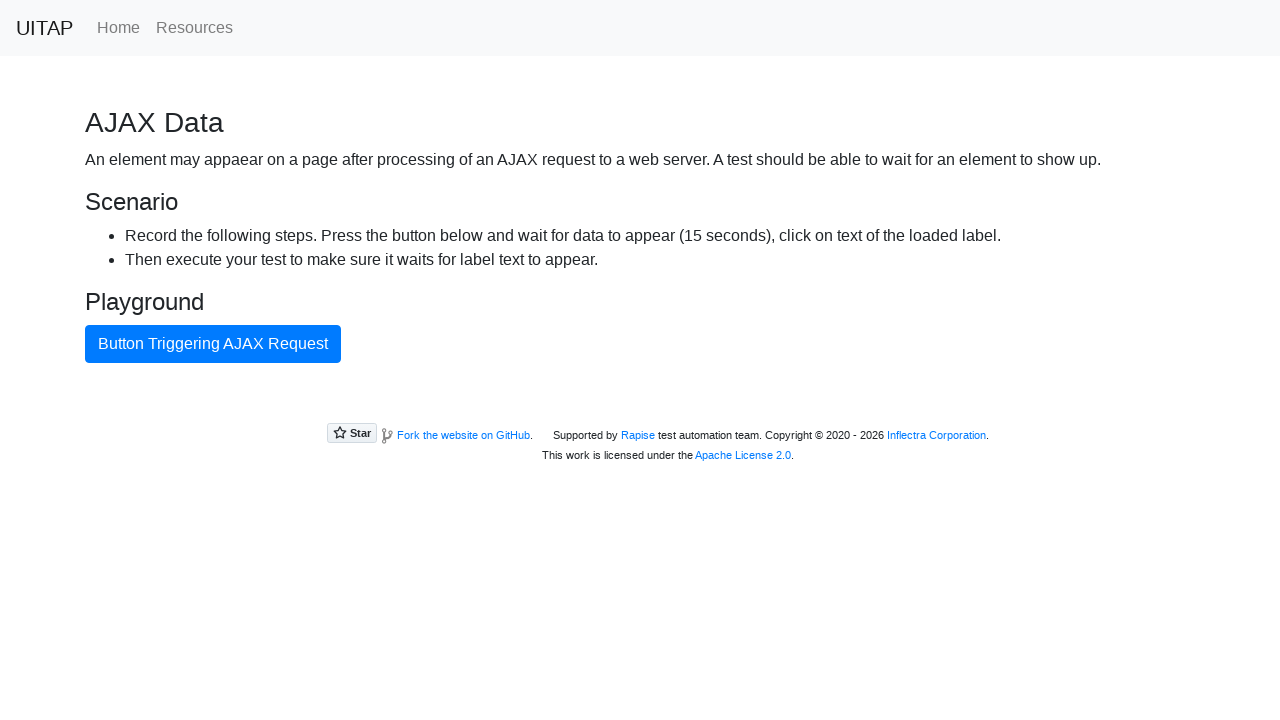

Clicked AJAX button to trigger asynchronous request at (213, 344) on button#ajaxButton
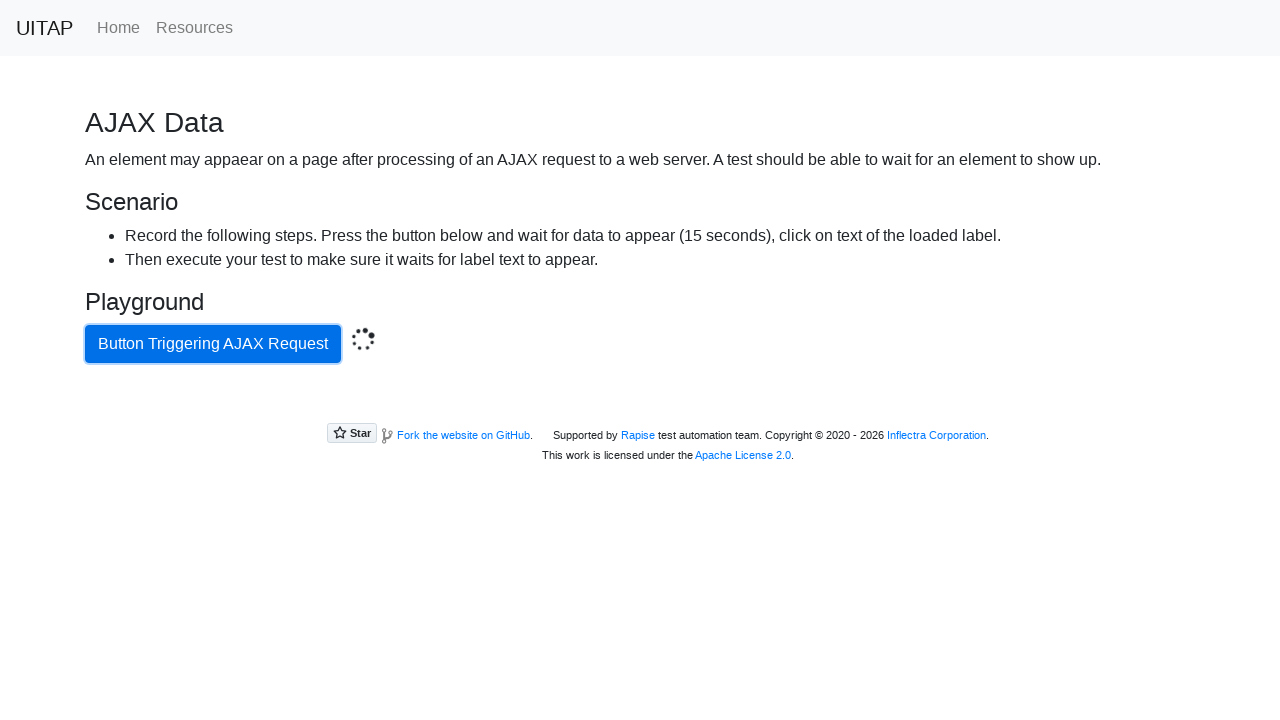

Green success message appeared after AJAX request completed
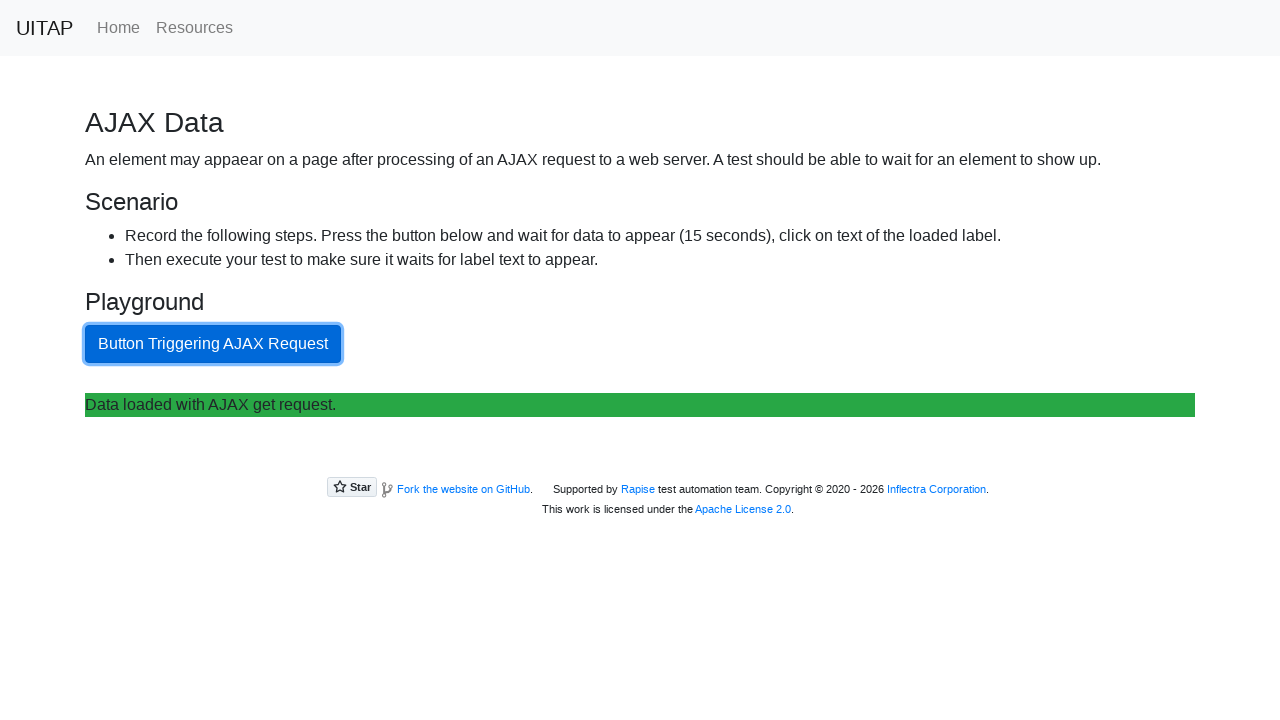

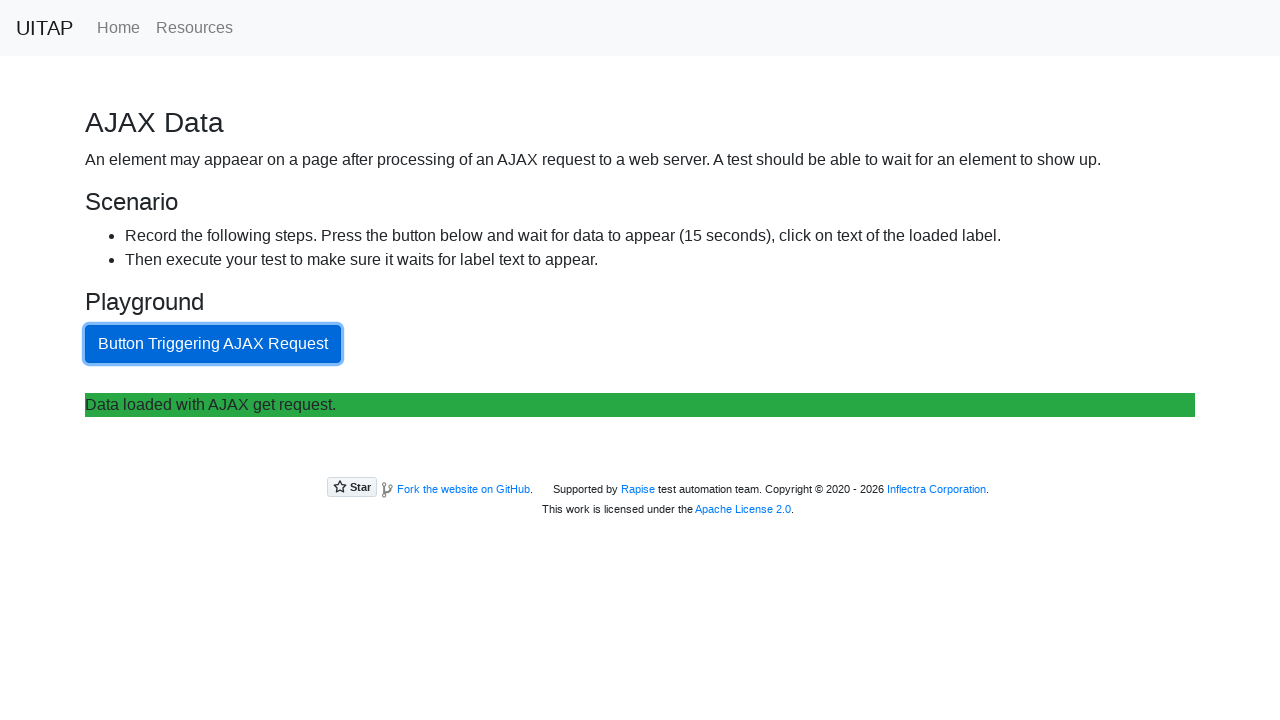